Tests drag and drop functionality by dragging an element and dropping it onto a target droppable area on the jQuery UI demo page

Starting URL: https://jqueryui.com/resources/demos/droppable/default.html

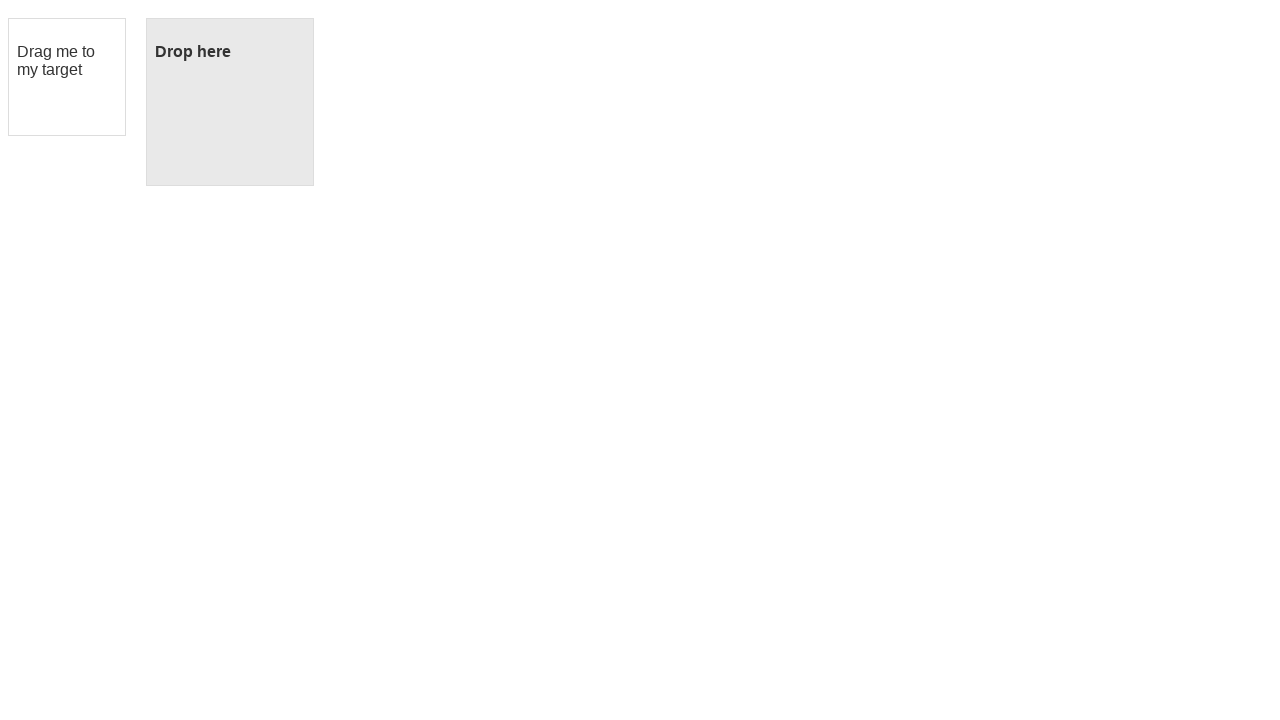

Located the draggable element
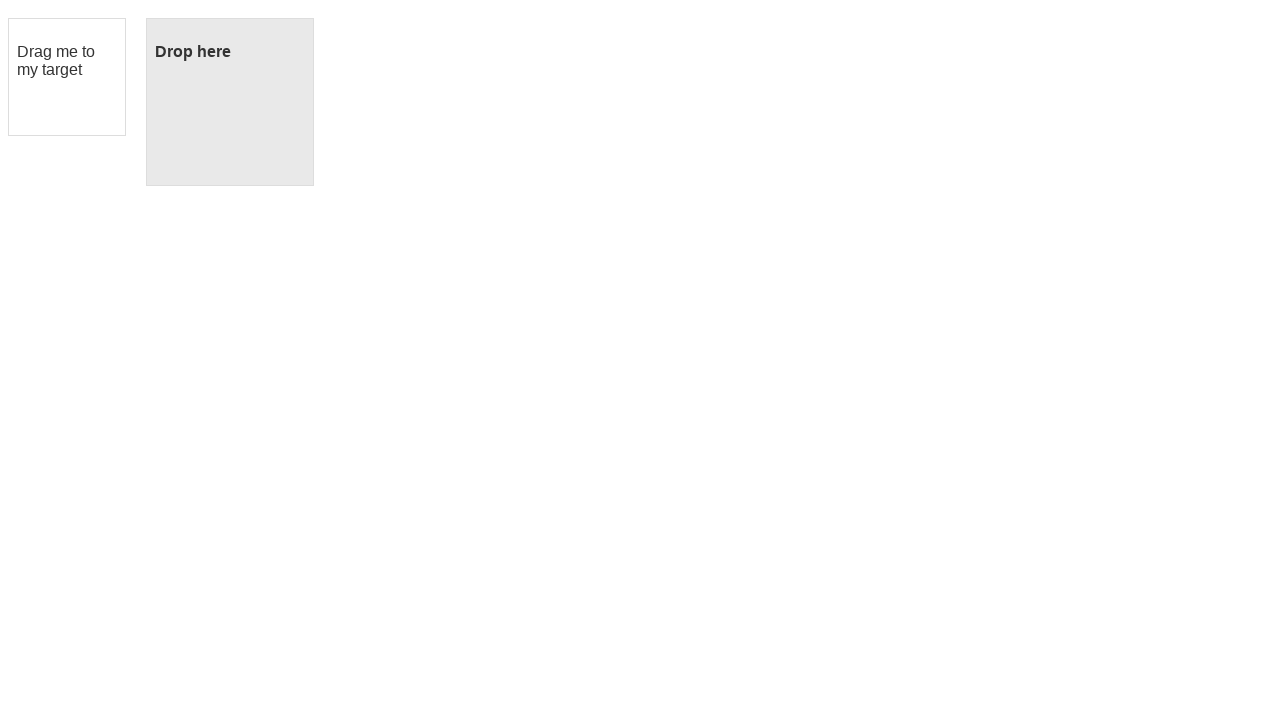

Located the droppable target element
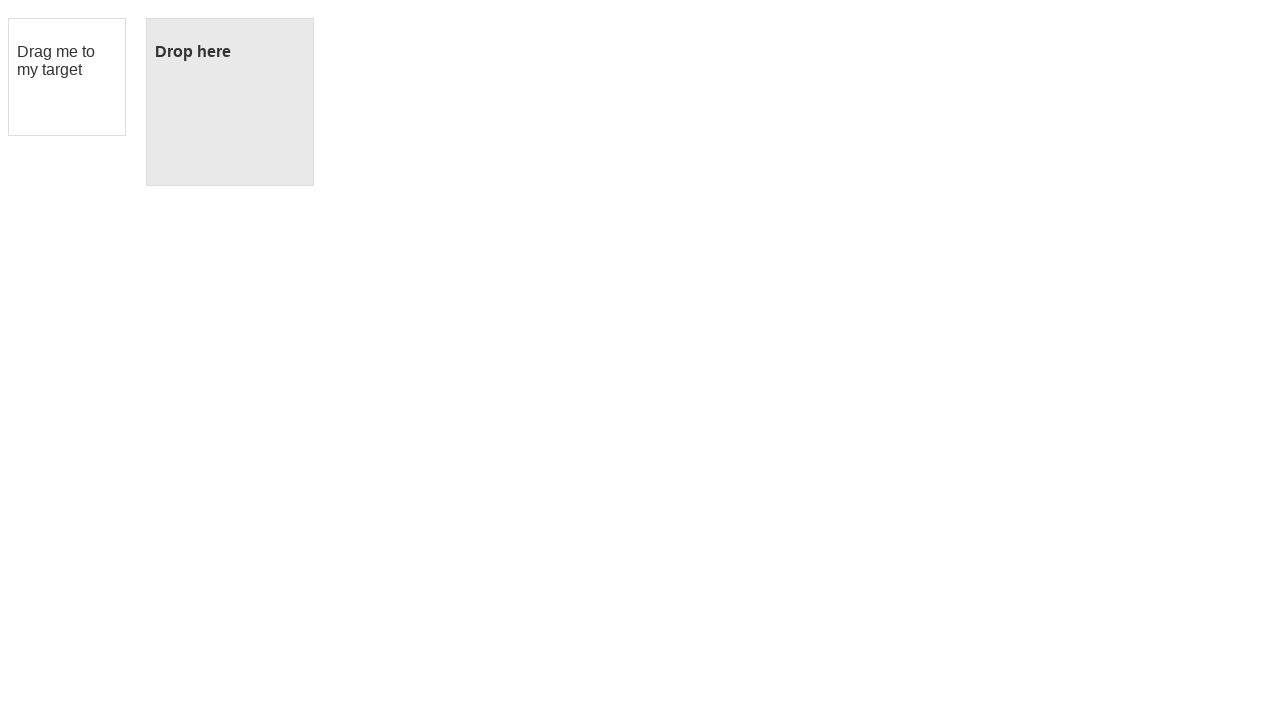

Dragged element to droppable target area at (230, 102)
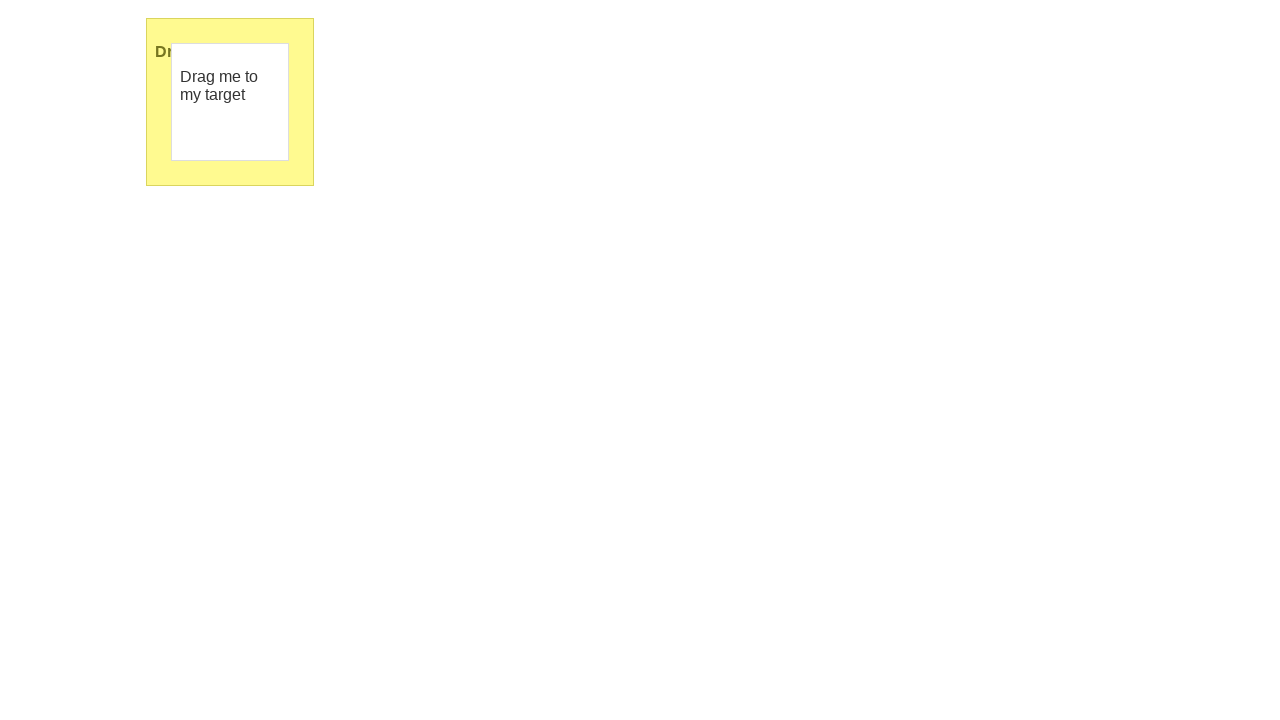

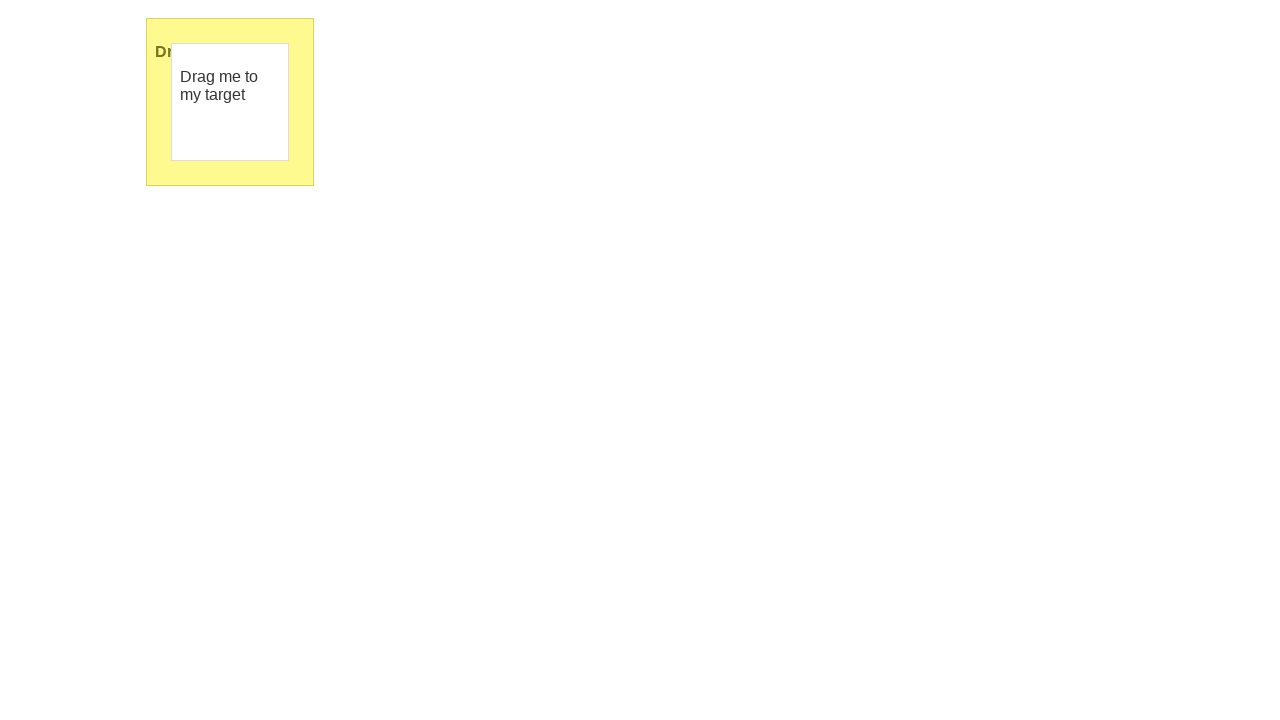